Tests hover functionality by hovering over an image figure element and then clicking on the revealed user profile link that appears on hover.

Starting URL: http://the-internet.herokuapp.com/hovers

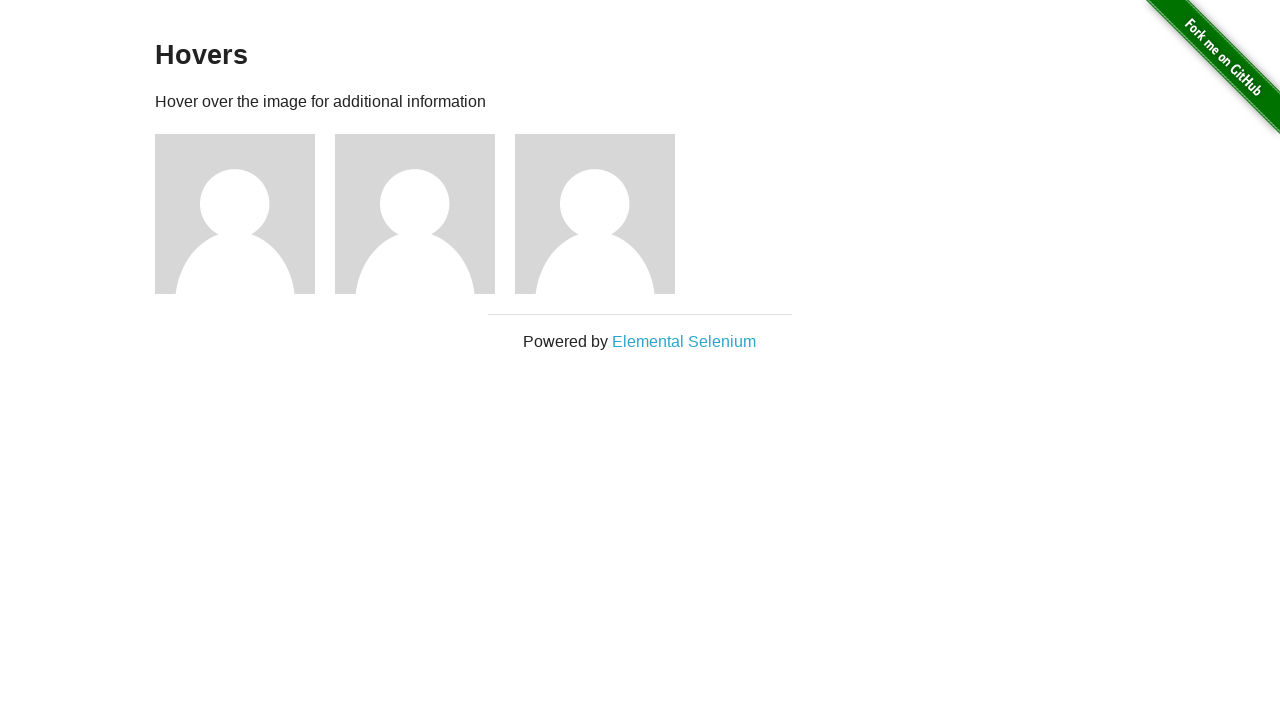

Waited for figure elements to be visible
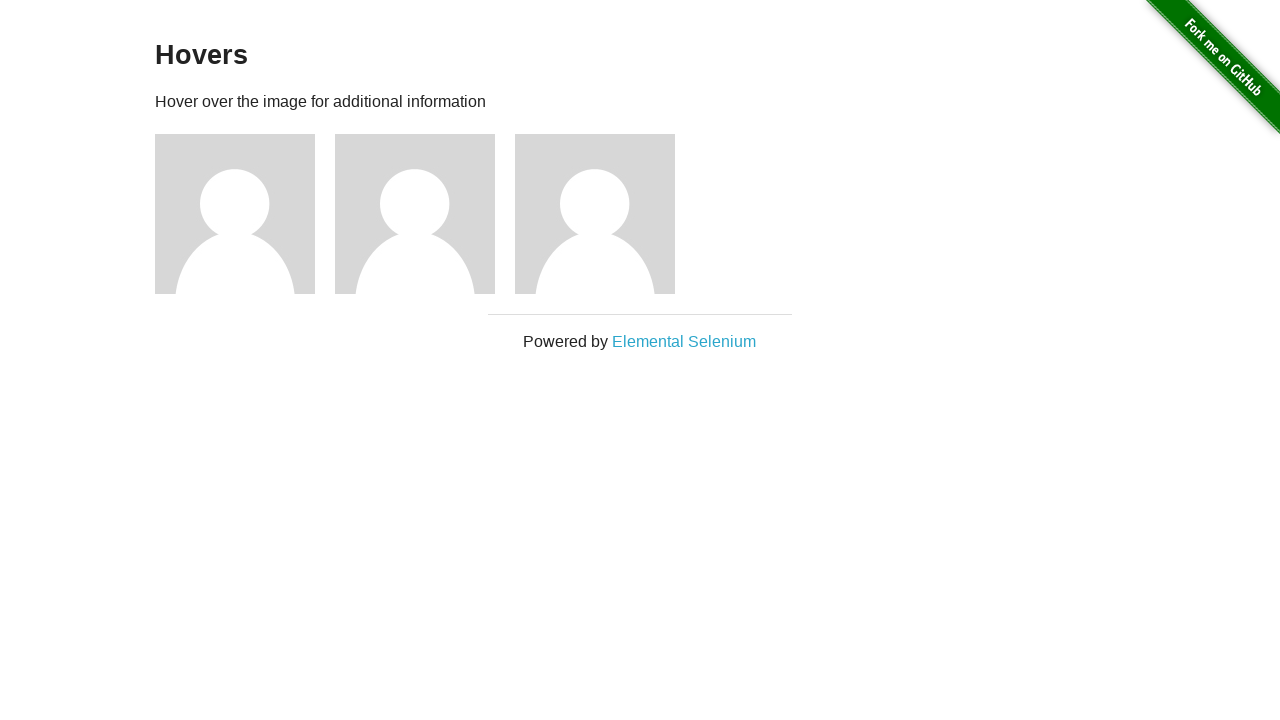

Located the first figure element
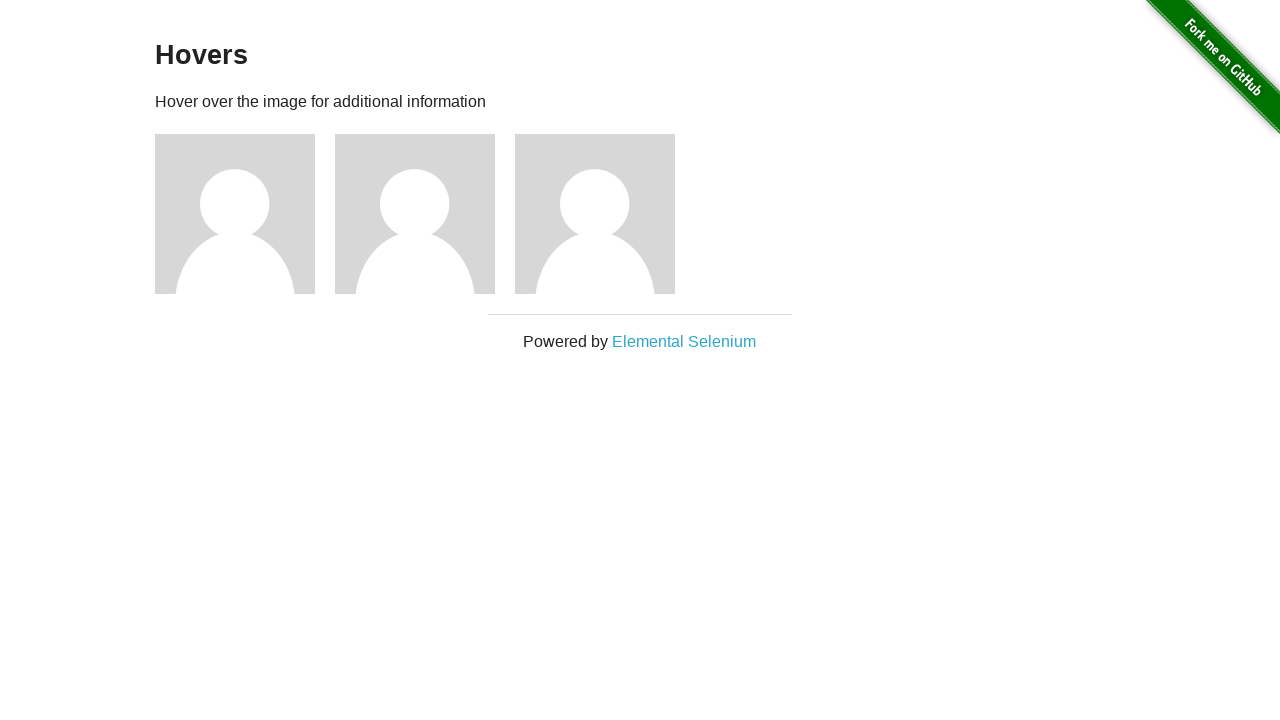

Hovered over the first figure element to reveal user profile link at (245, 214) on .figure >> nth=0
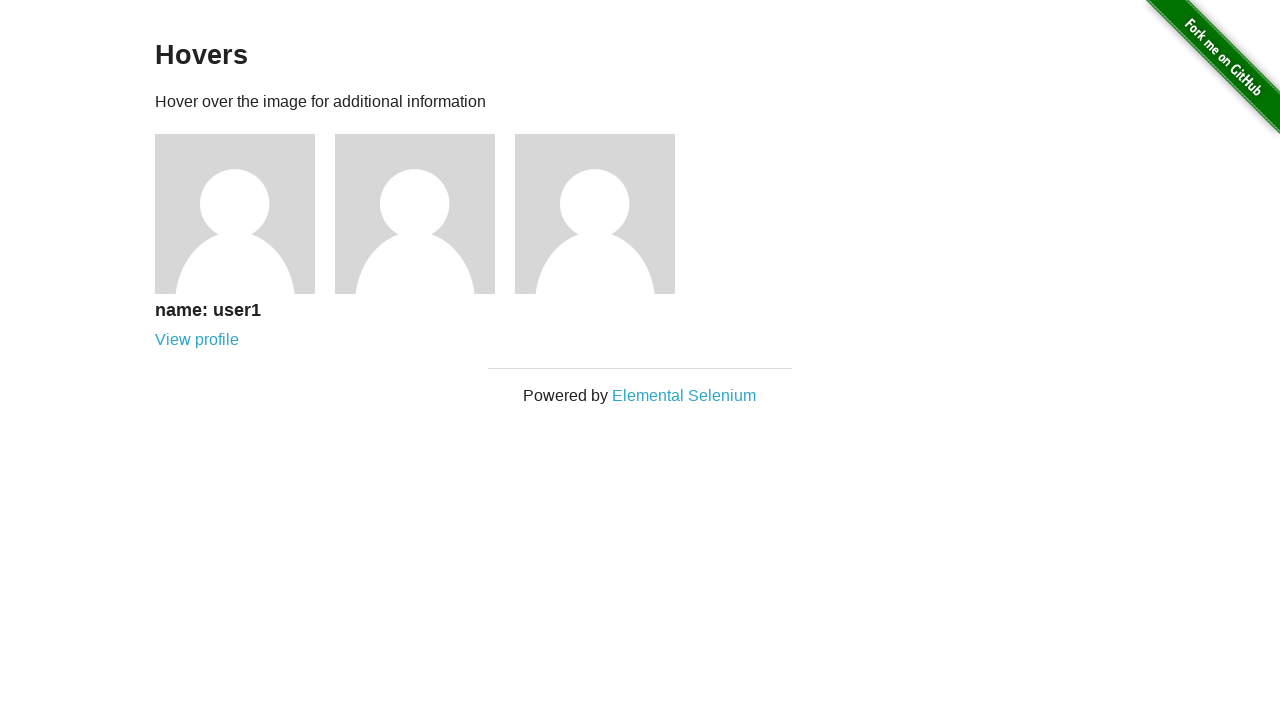

Clicked on the revealed user profile link at (197, 340) on a[href='/users/1']
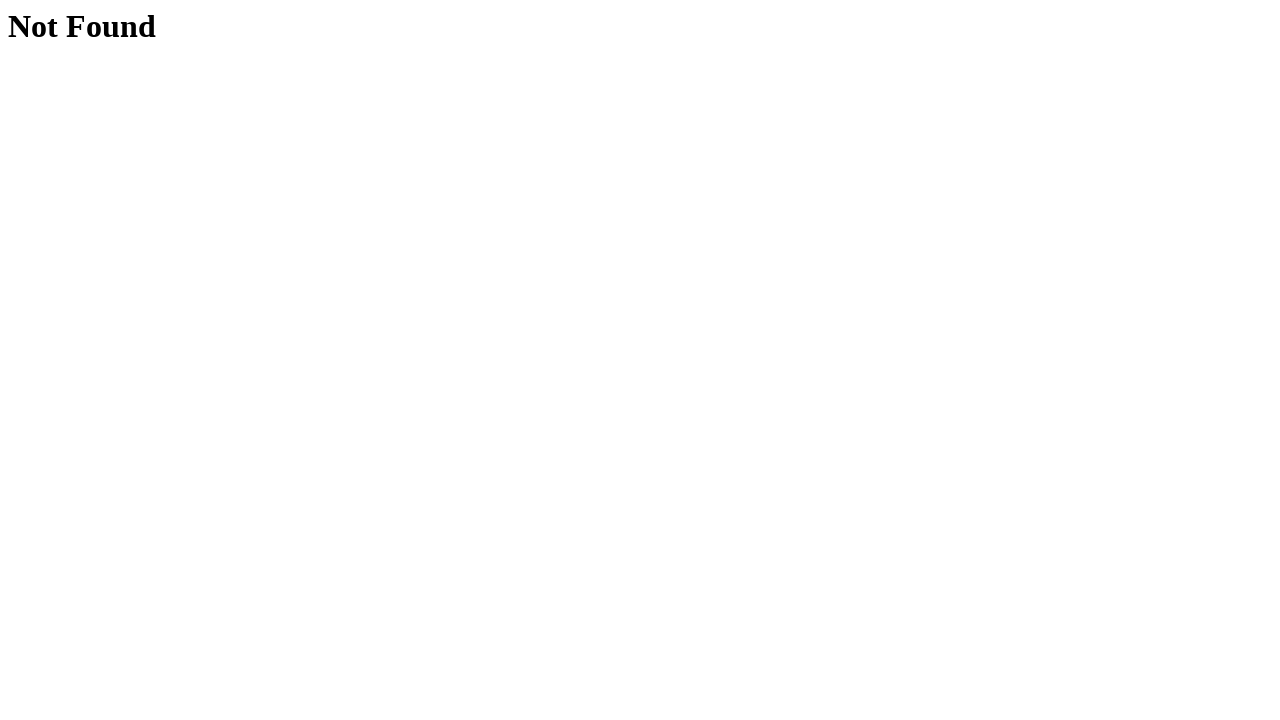

Waited for navigation to complete (networkidle)
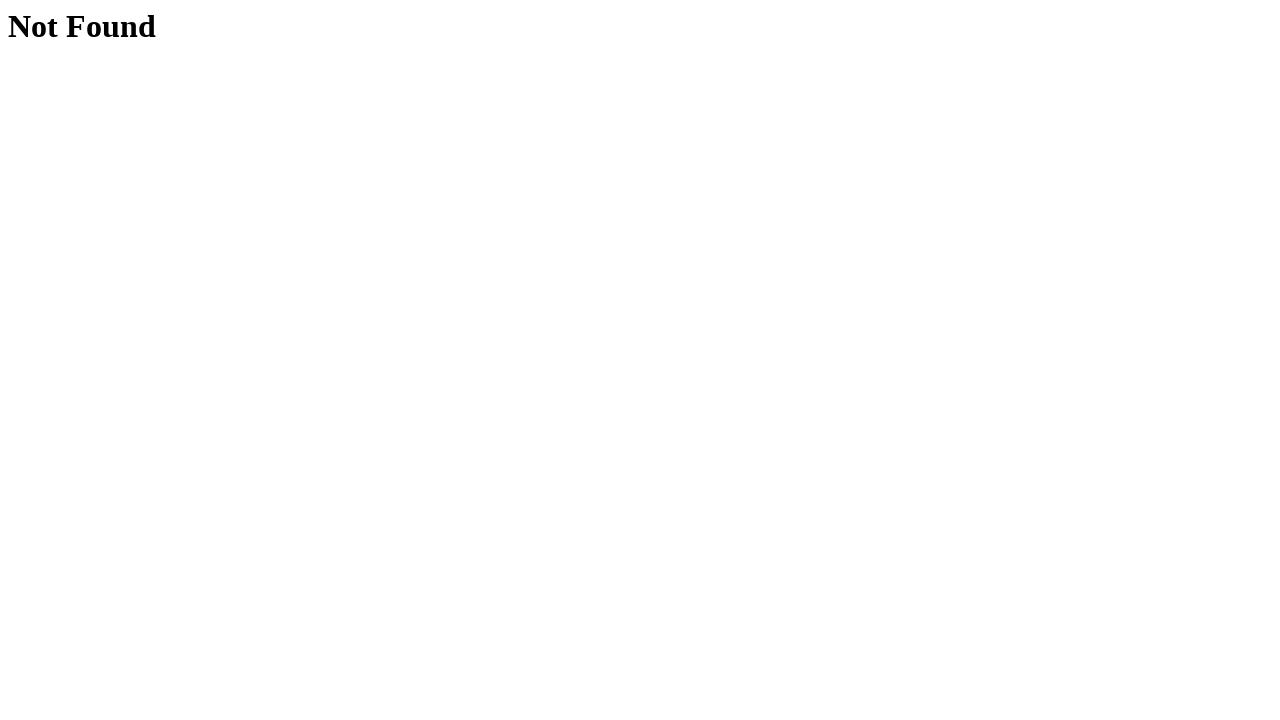

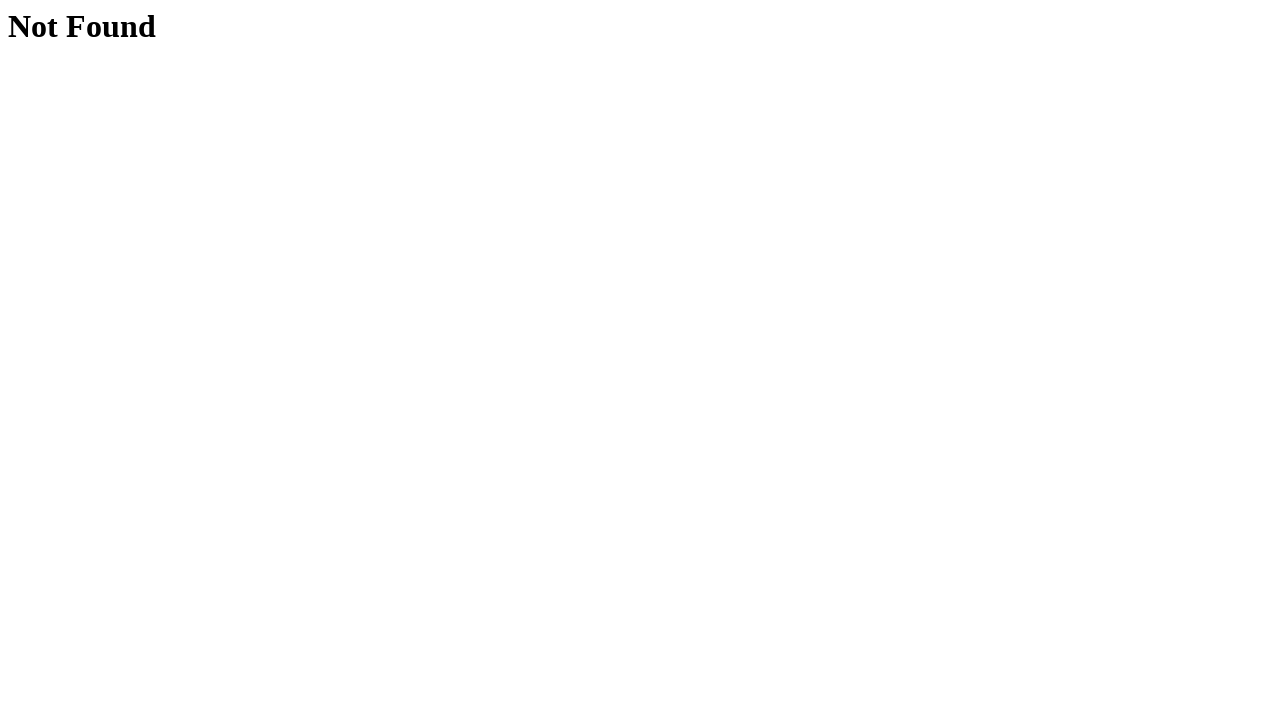